Tests filling a username field and submitting a form, then verifies the submitted value is displayed correctly

Starting URL: https://testpages.eviltester.com/styled/basic-html-form-test.html

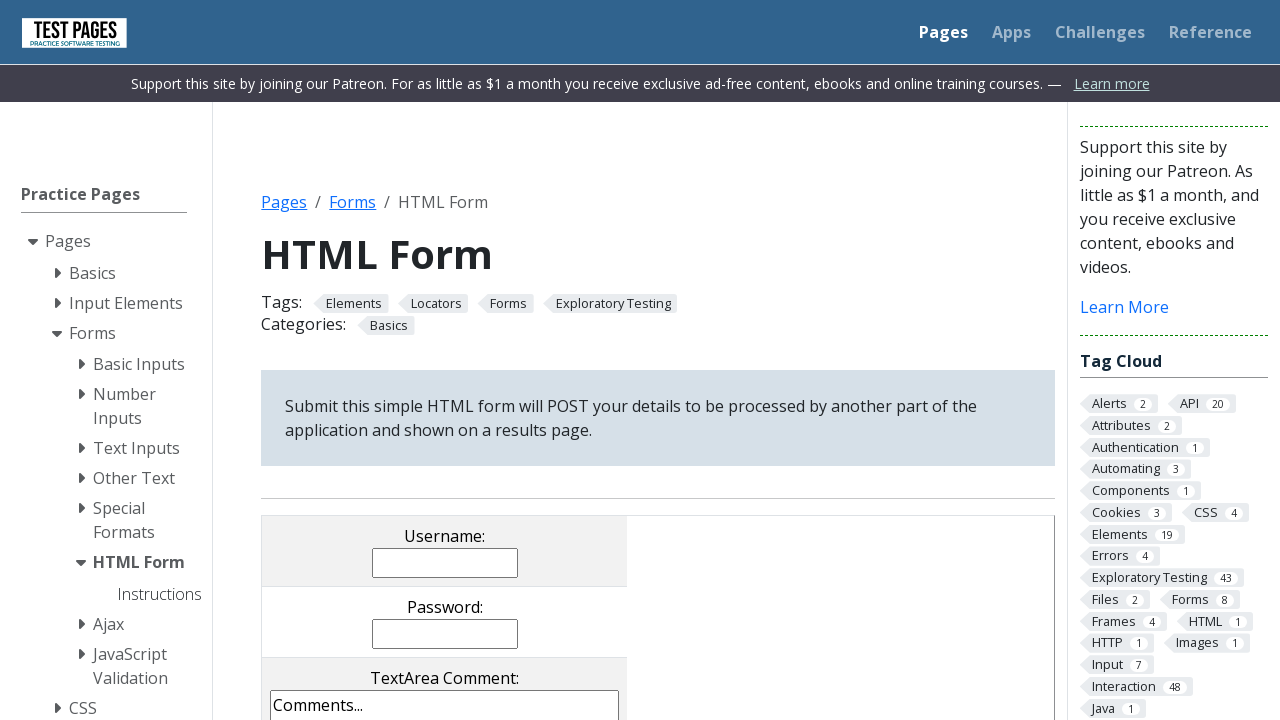

Filled username field with 'Evgeniia' on input[name='username']
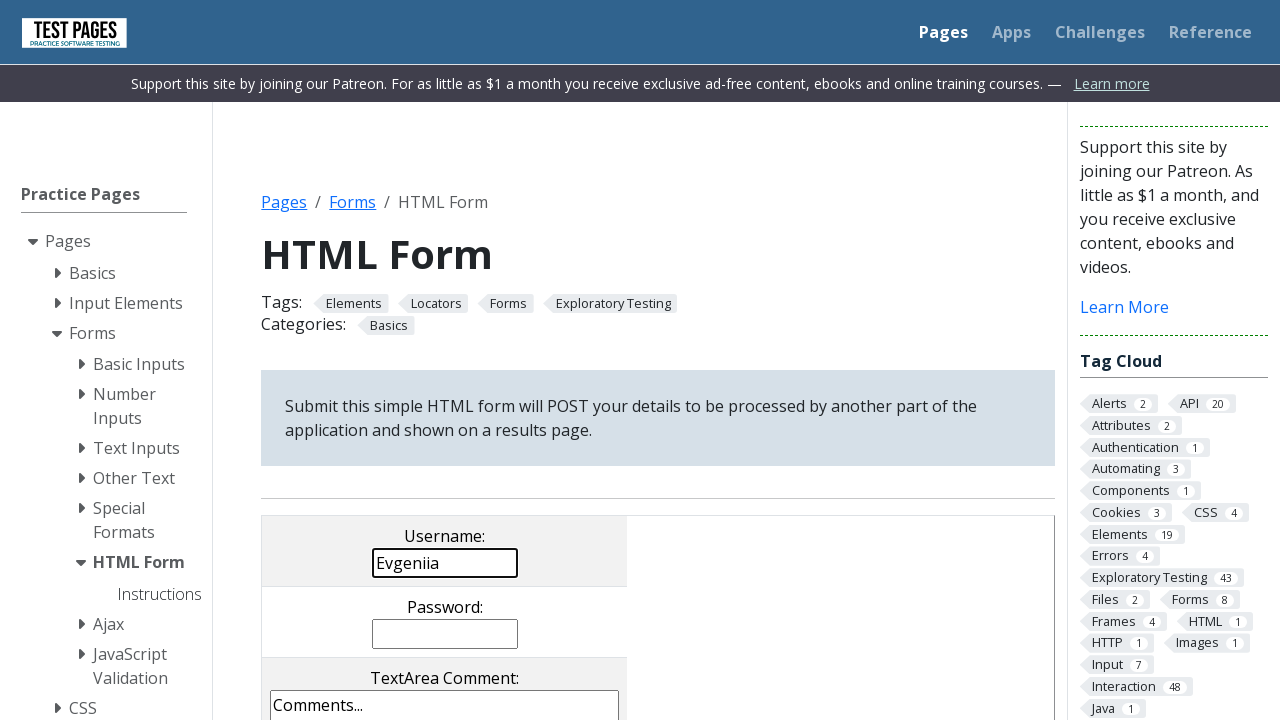

Clicked submit button to submit form at (504, 360) on input[value='submit']
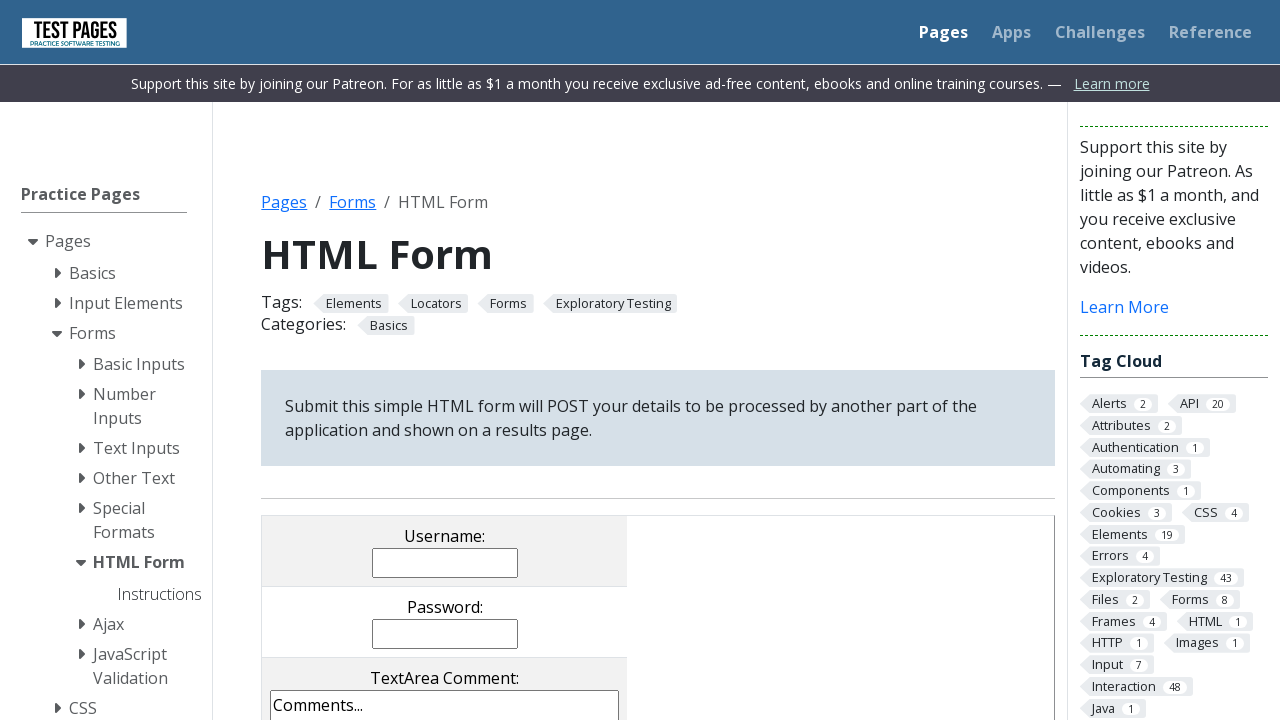

Username value display element loaded after form submission
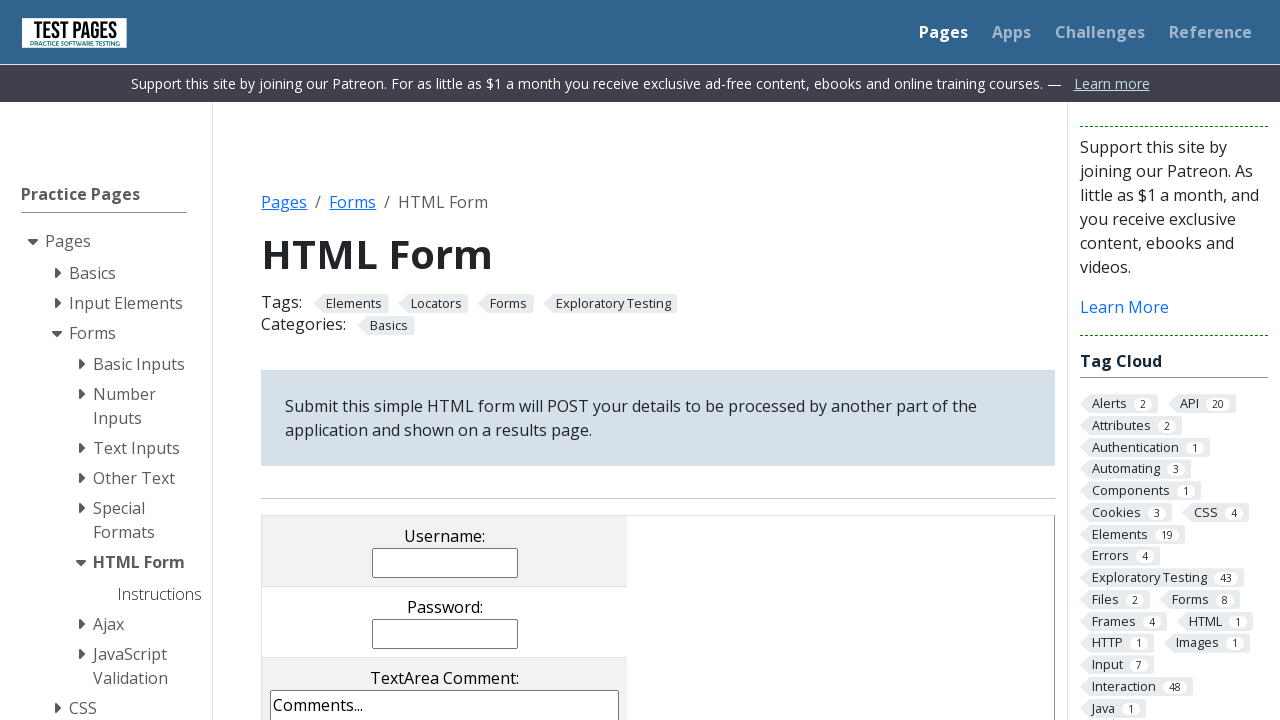

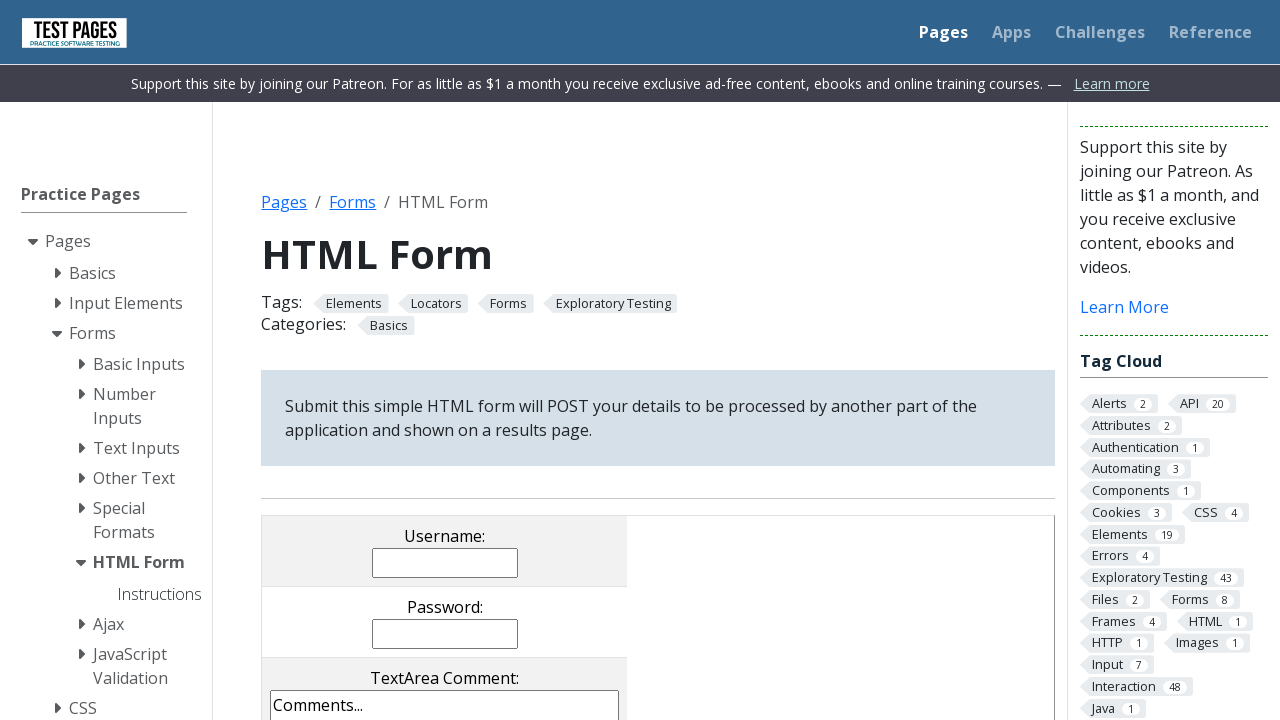